Tests iframe interaction by switching to an iframe, clearing and entering text in a text editor, then switching back to the main content

Starting URL: https://practice.expandtesting.com/iframe

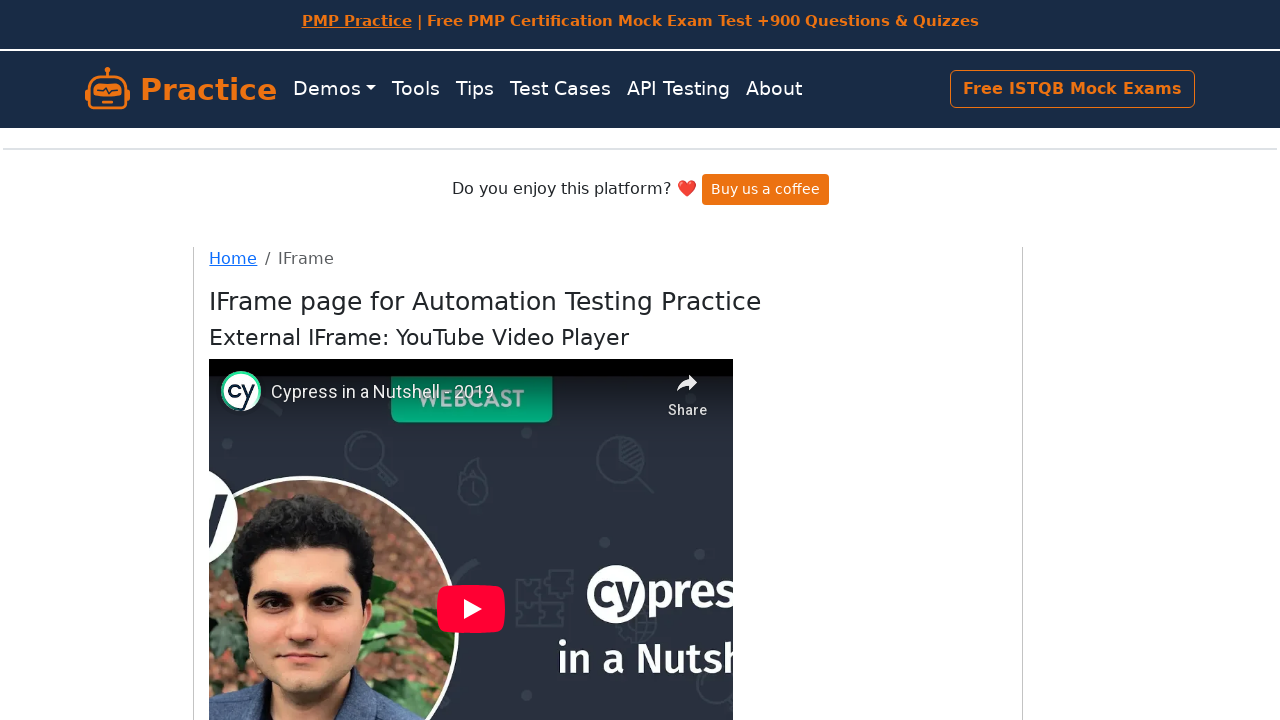

Located iframe with id 'mce_0_ifr'
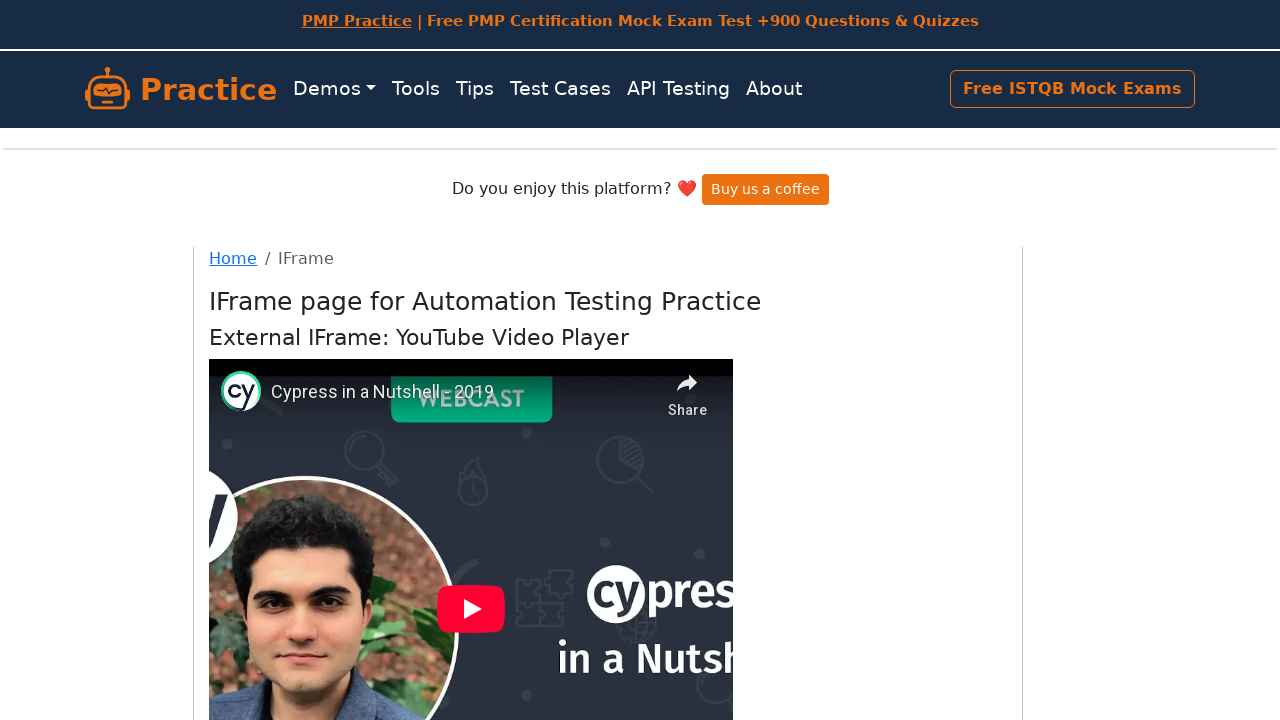

Located text editor element within iframe
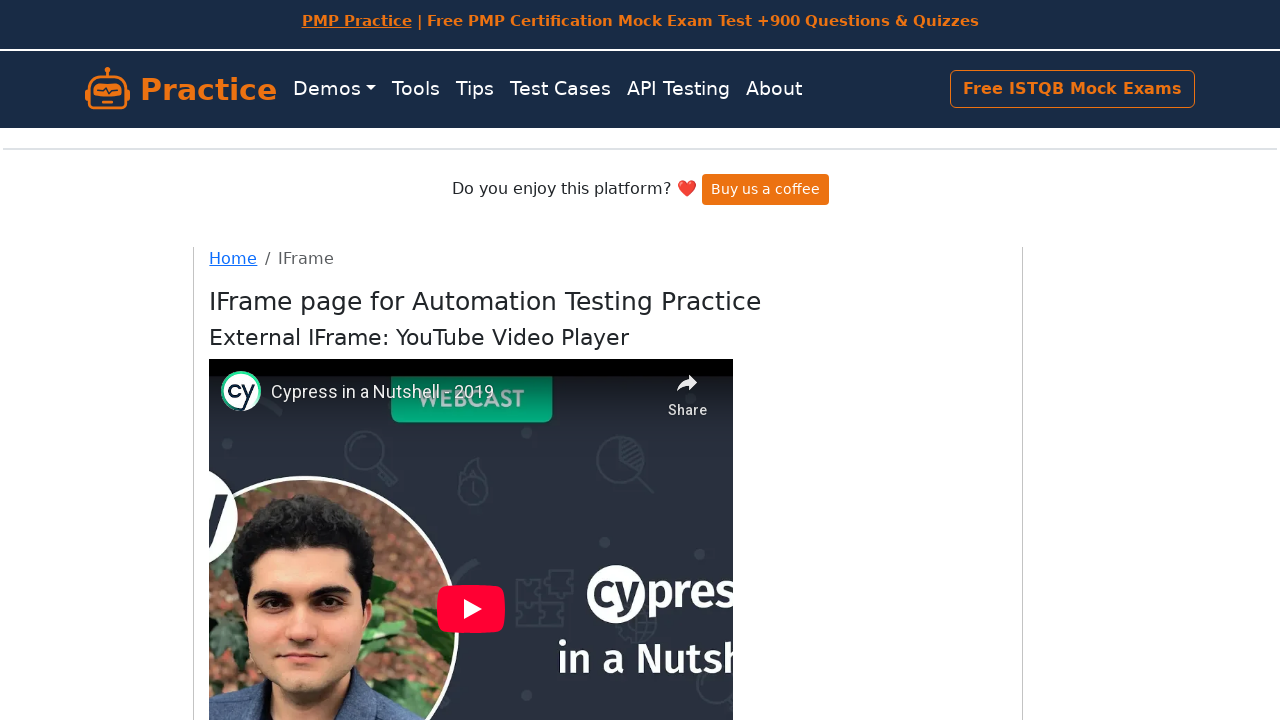

Cleared existing content from text editor on #mce_0_ifr >> internal:control=enter-frame >> #tinymce
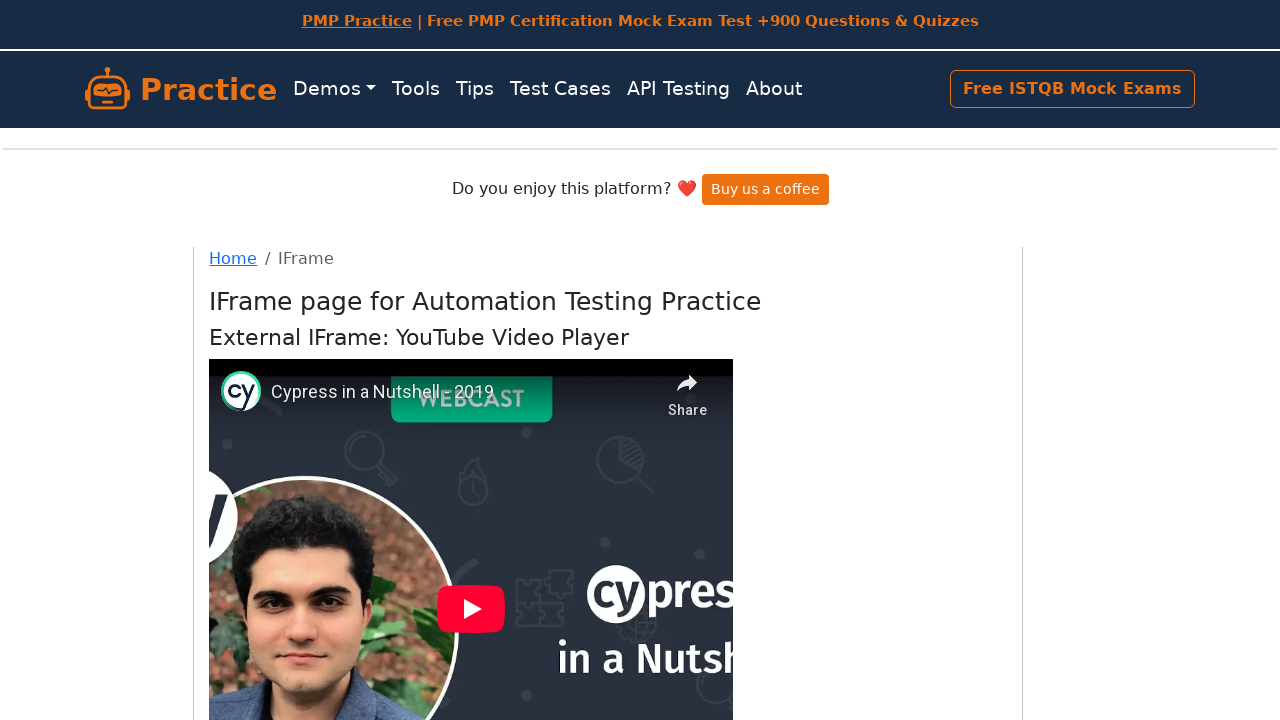

Entered 'Automation Testing' into text editor on #mce_0_ifr >> internal:control=enter-frame >> #tinymce
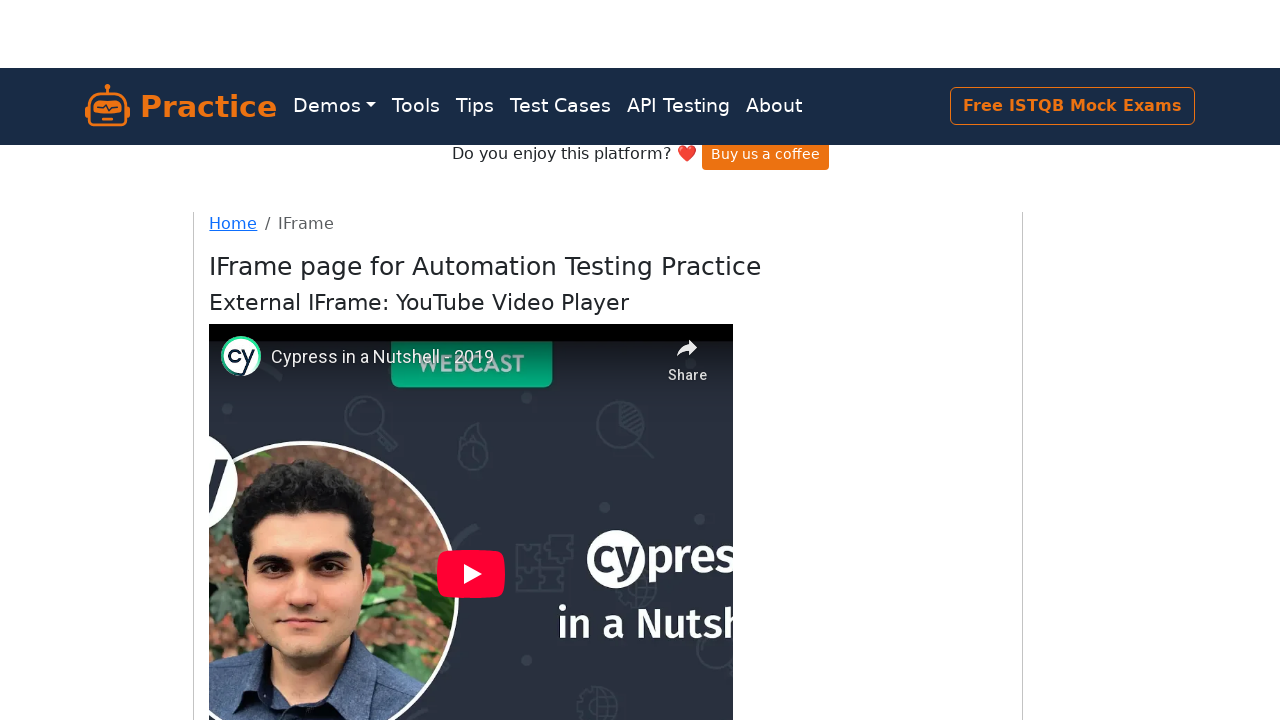

Located footer element on main page
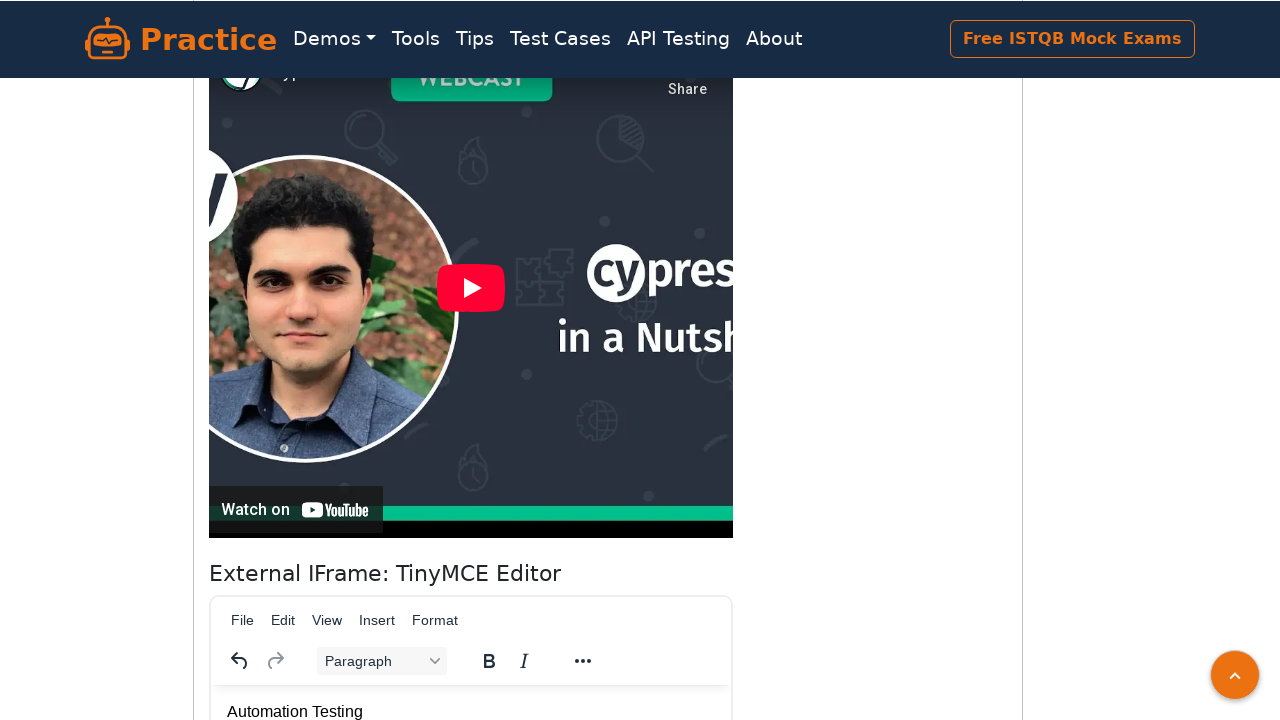

Retrieved and printed footer text content
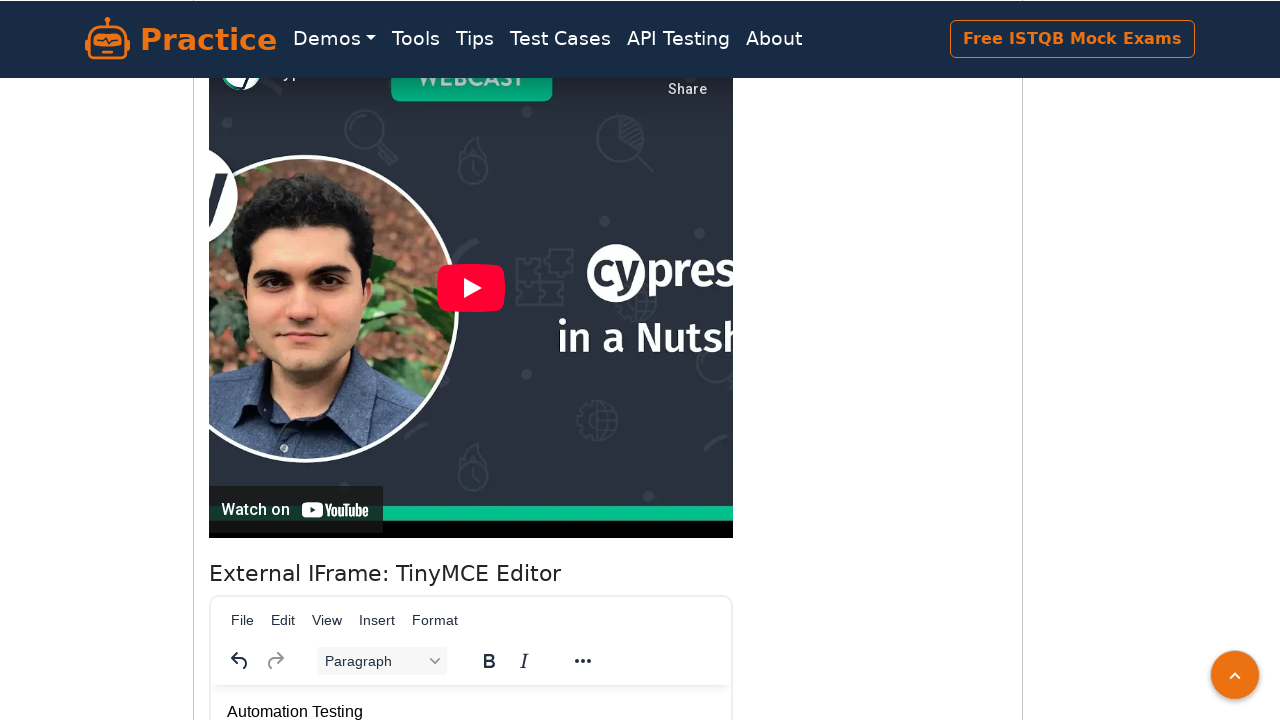

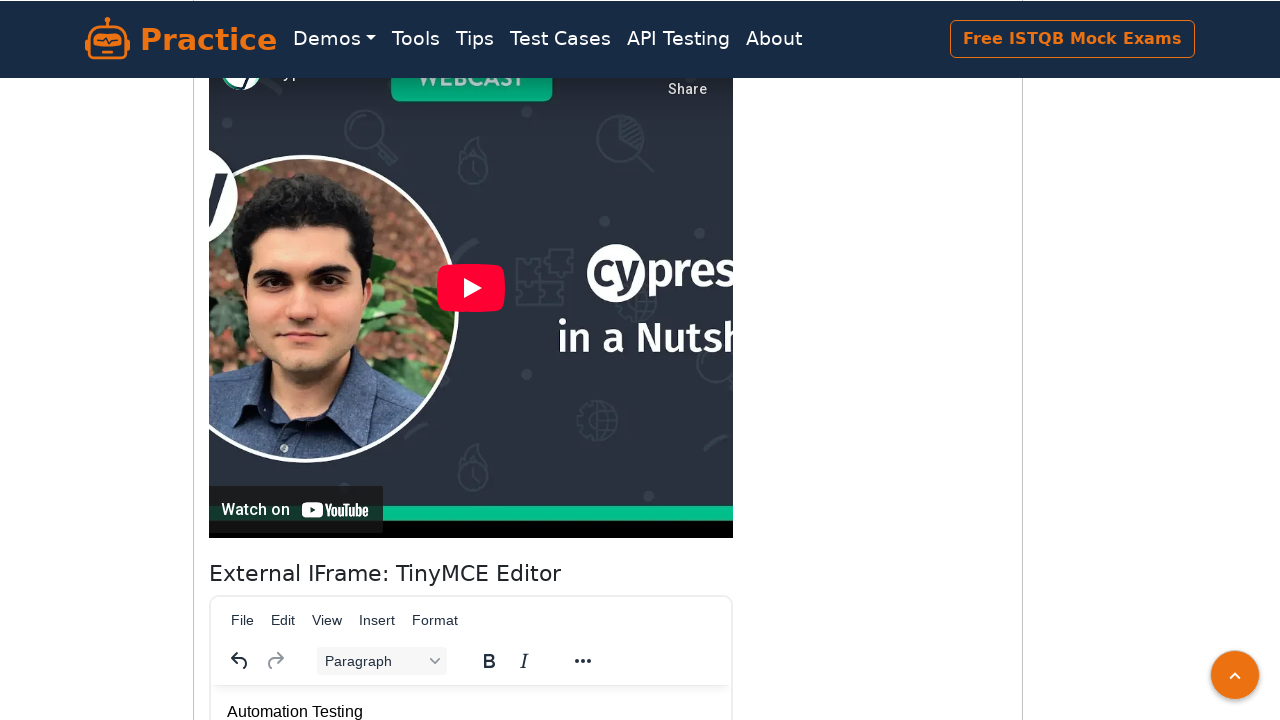